Tests browser navigation by navigating to different pages, going back, forward, and refreshing

Starting URL: https://demoqa.com/browser-windows

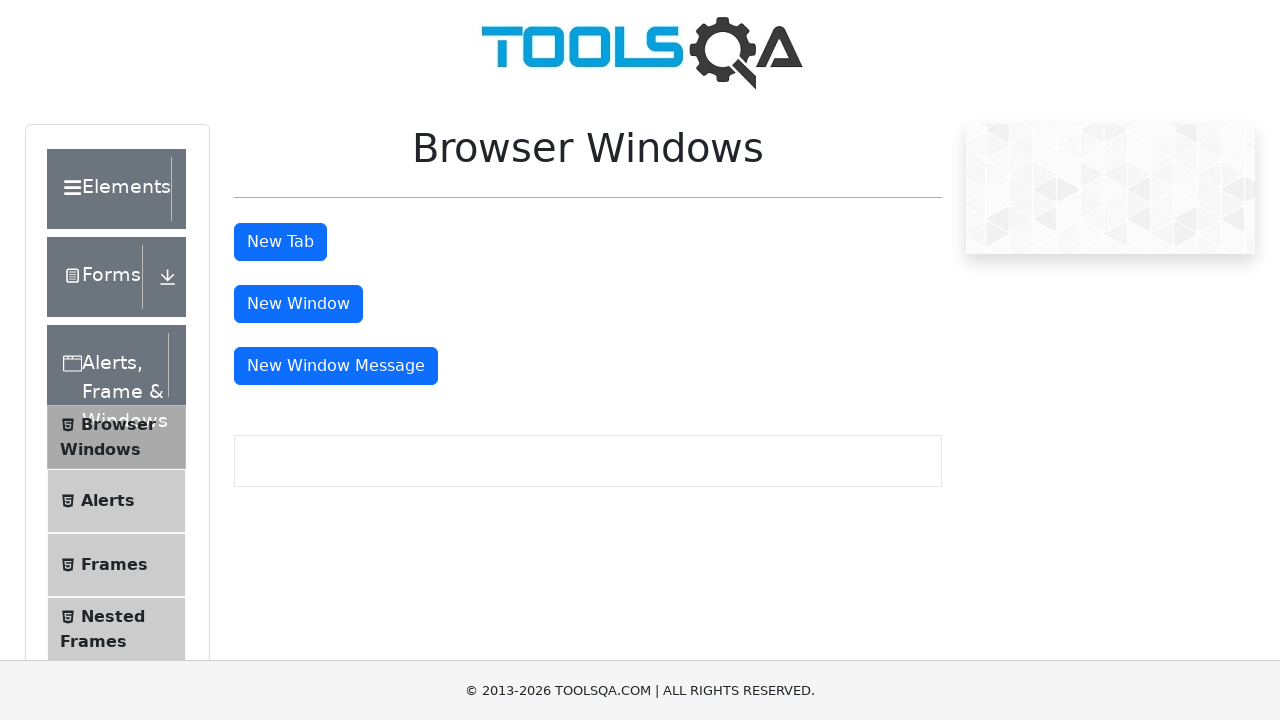

Navigated to Web Tables page
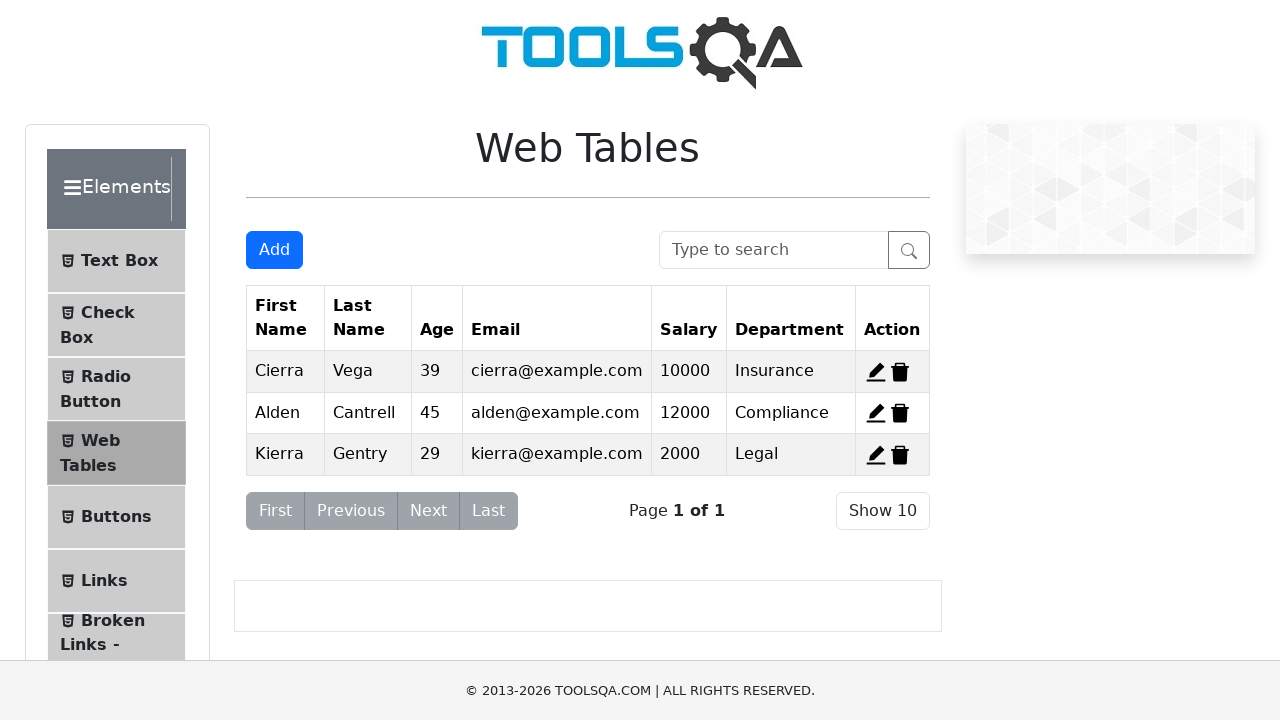

Navigated back to Browser Windows page
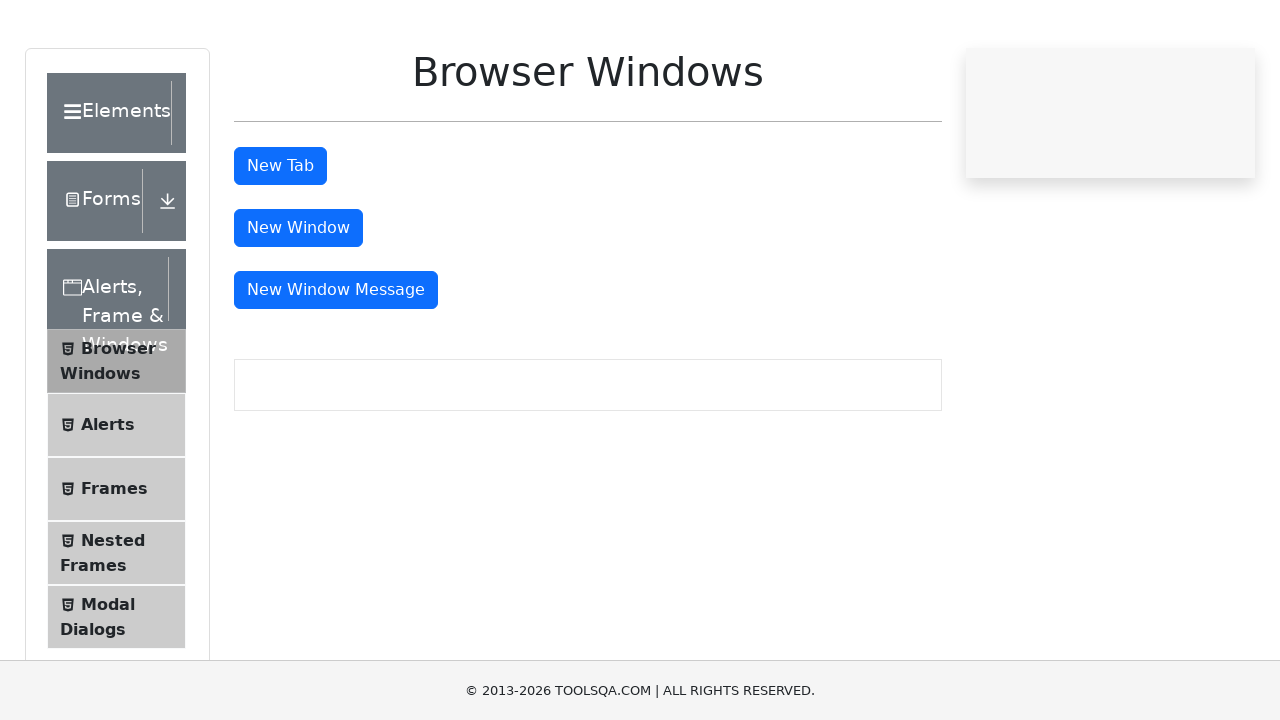

Navigated forward to Web Tables page
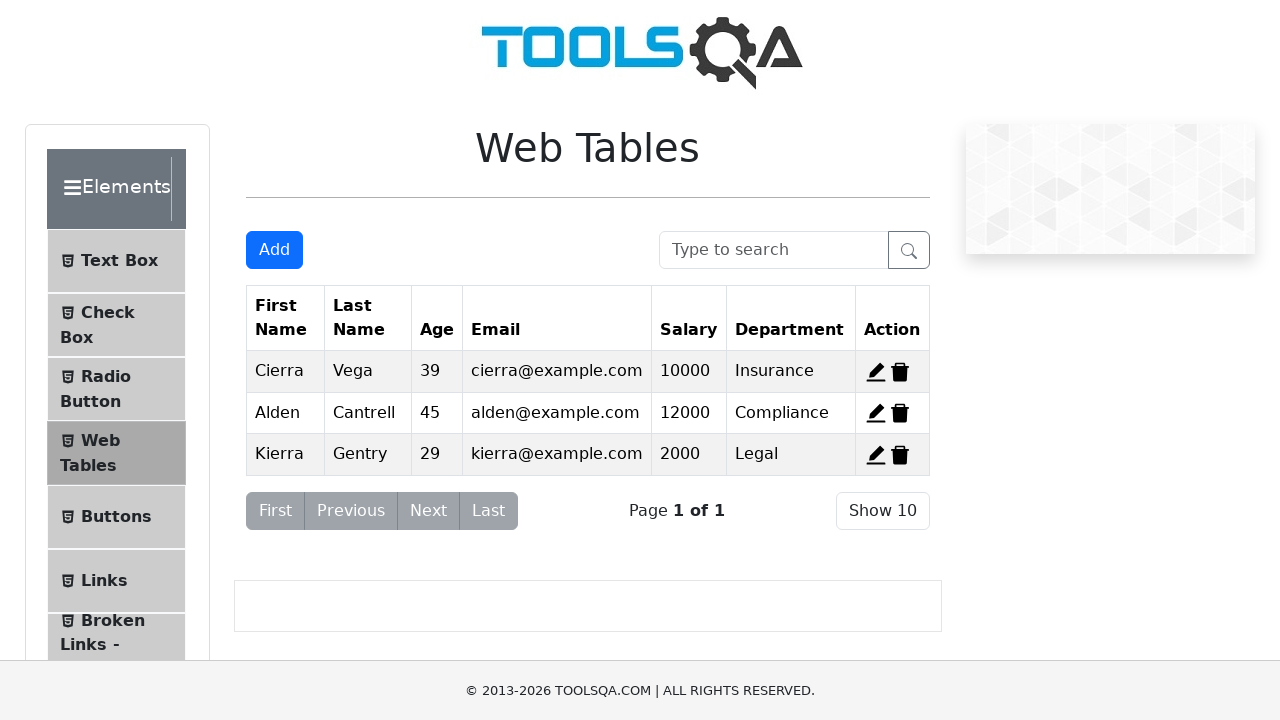

Refreshed the current page
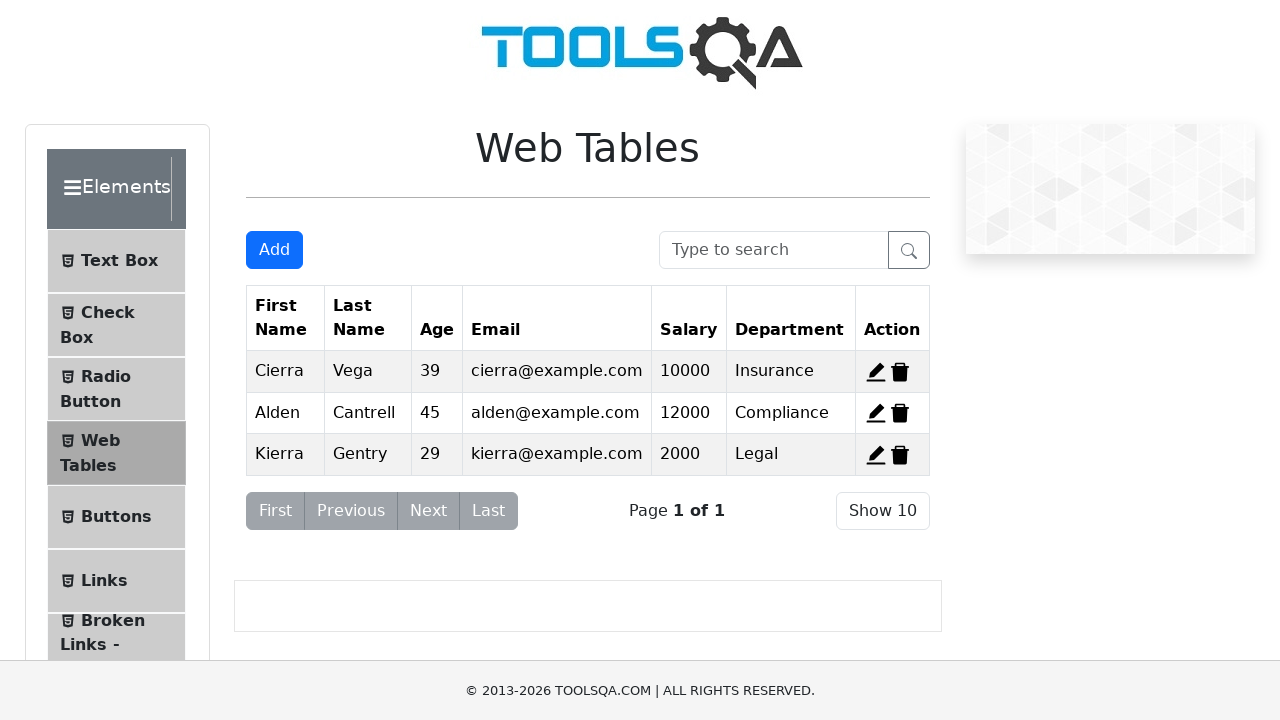

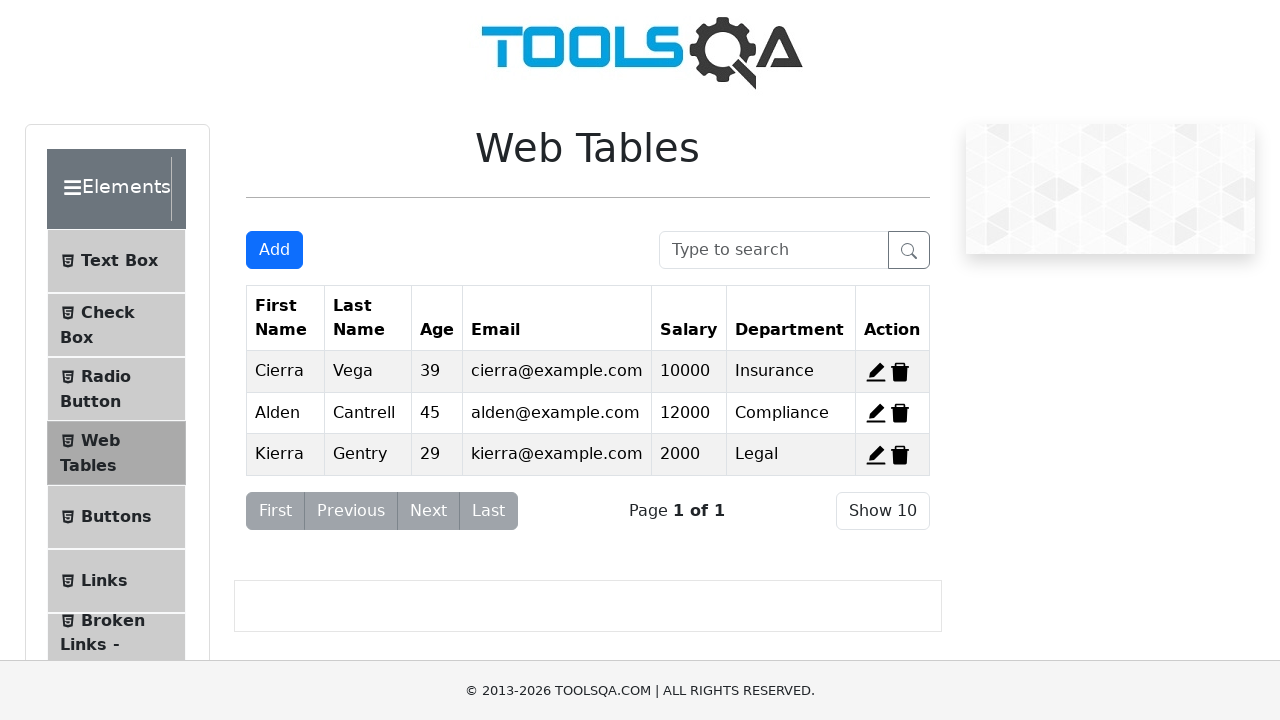